Tests password validation by entering different values in password and password confirmation fields

Starting URL: https://www.sharelane.com/cgi-bin/register.py

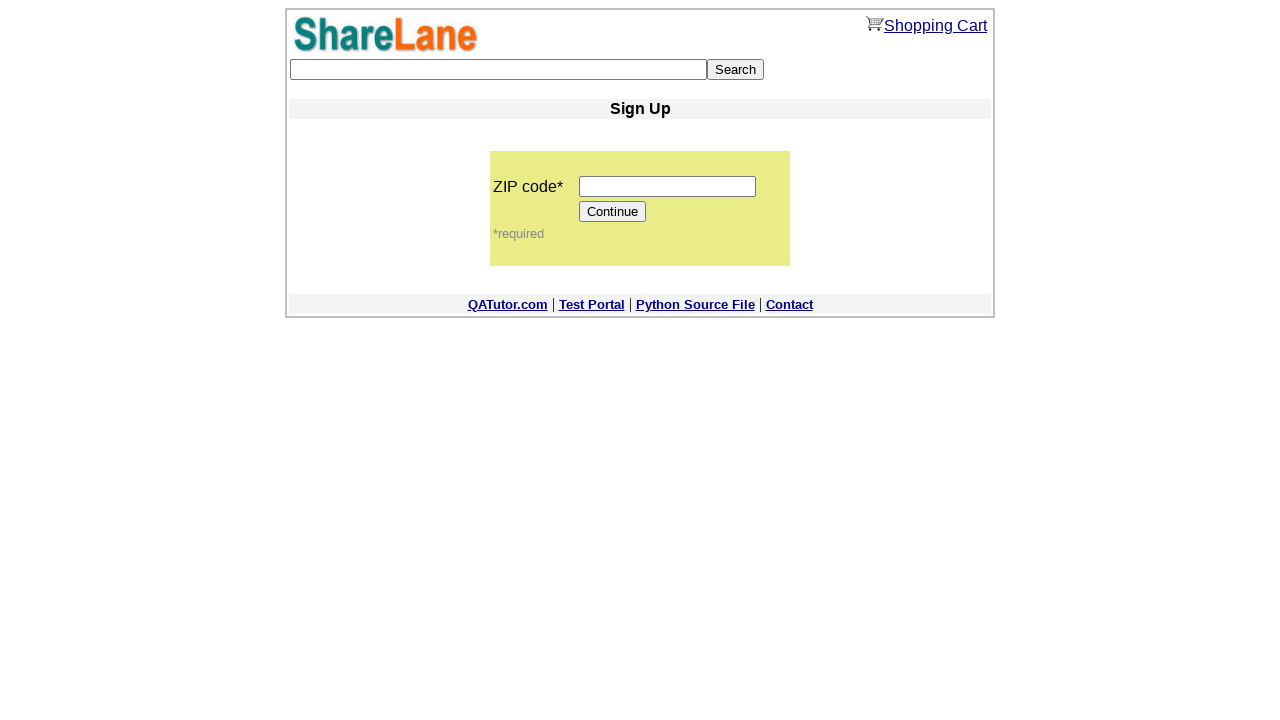

Filled zip code field with '100000' on input[name='zip_code']
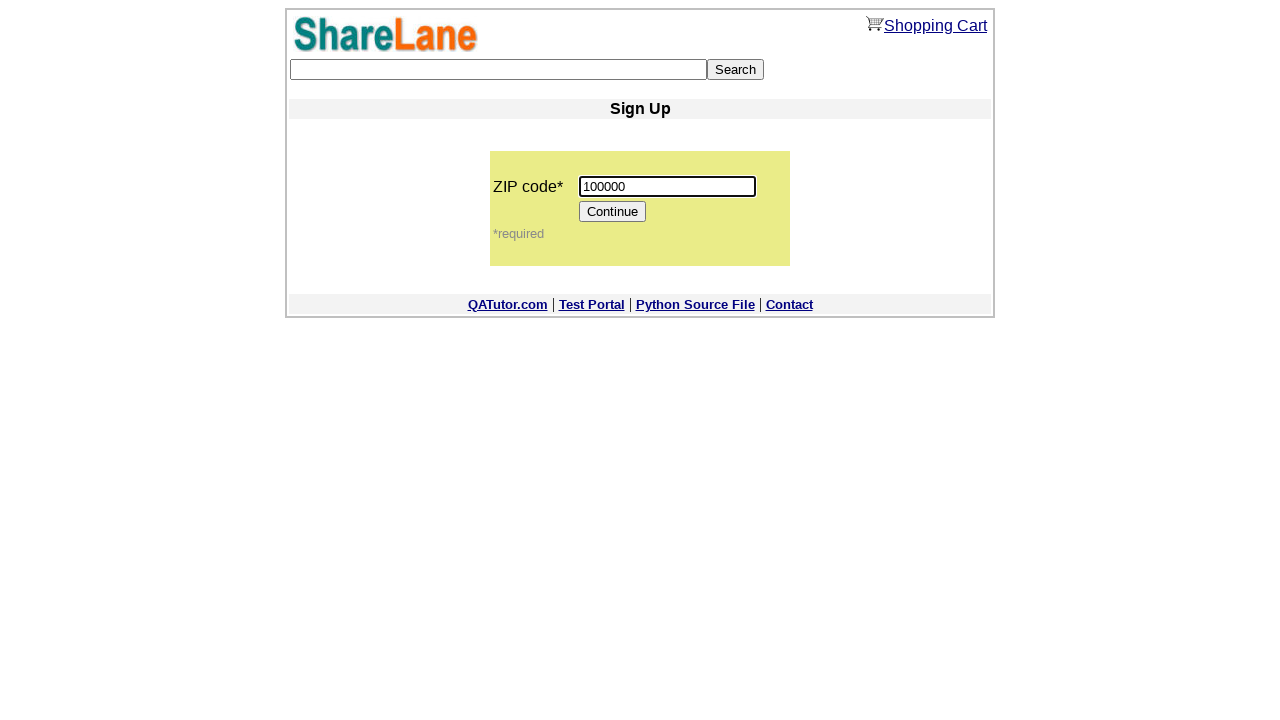

Clicked Continue button at (613, 212) on input[value='Continue']
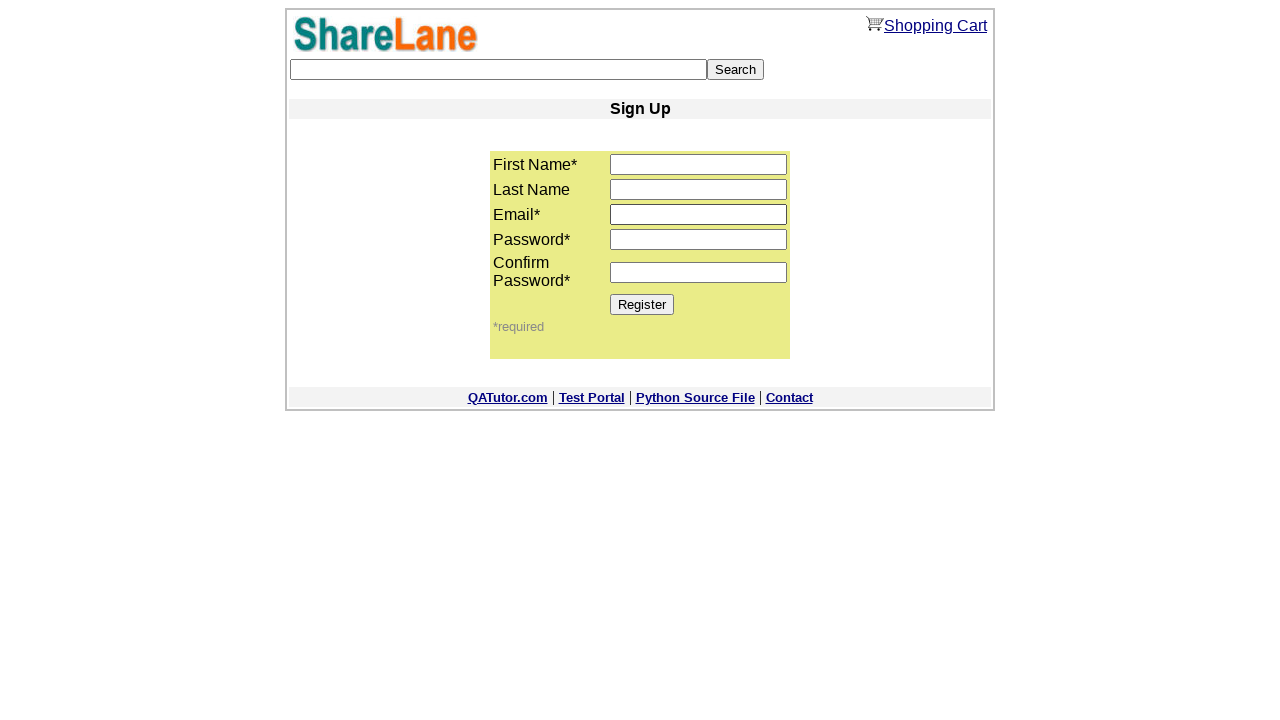

Filled first name field with 'Anastasiya' on input[name='first_name']
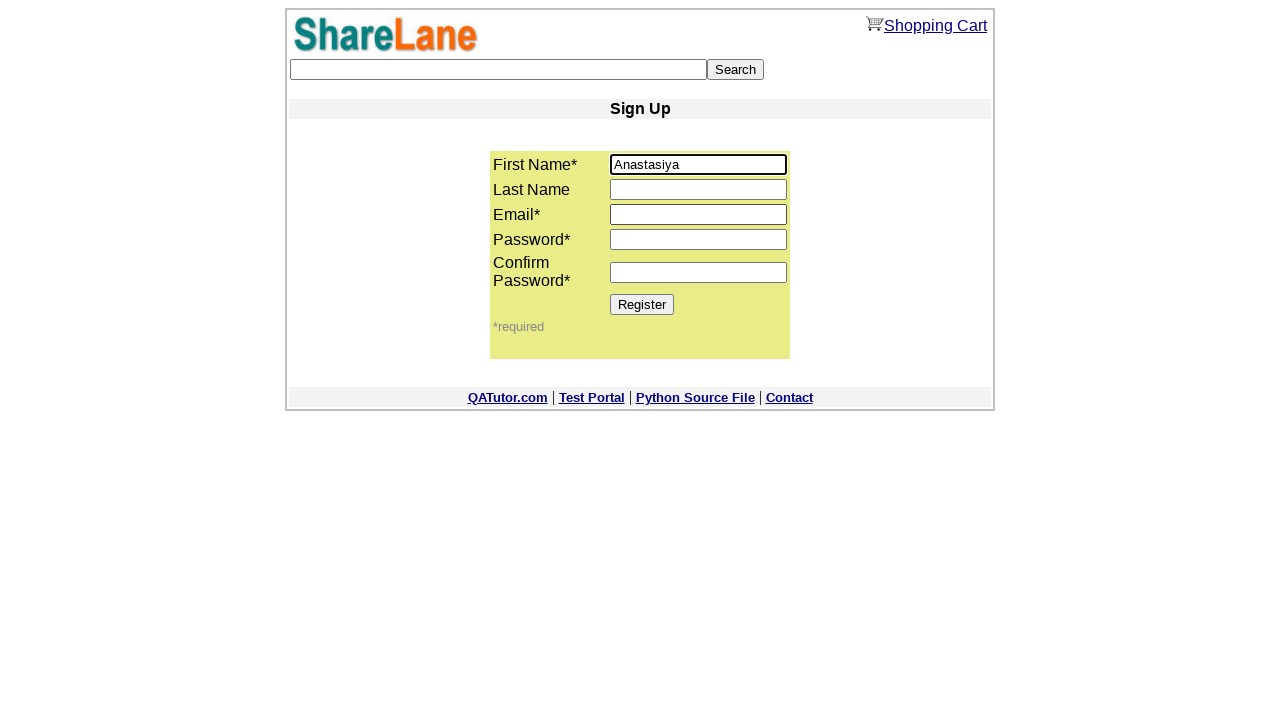

Filled last name field with 'S' on input[name='last_name']
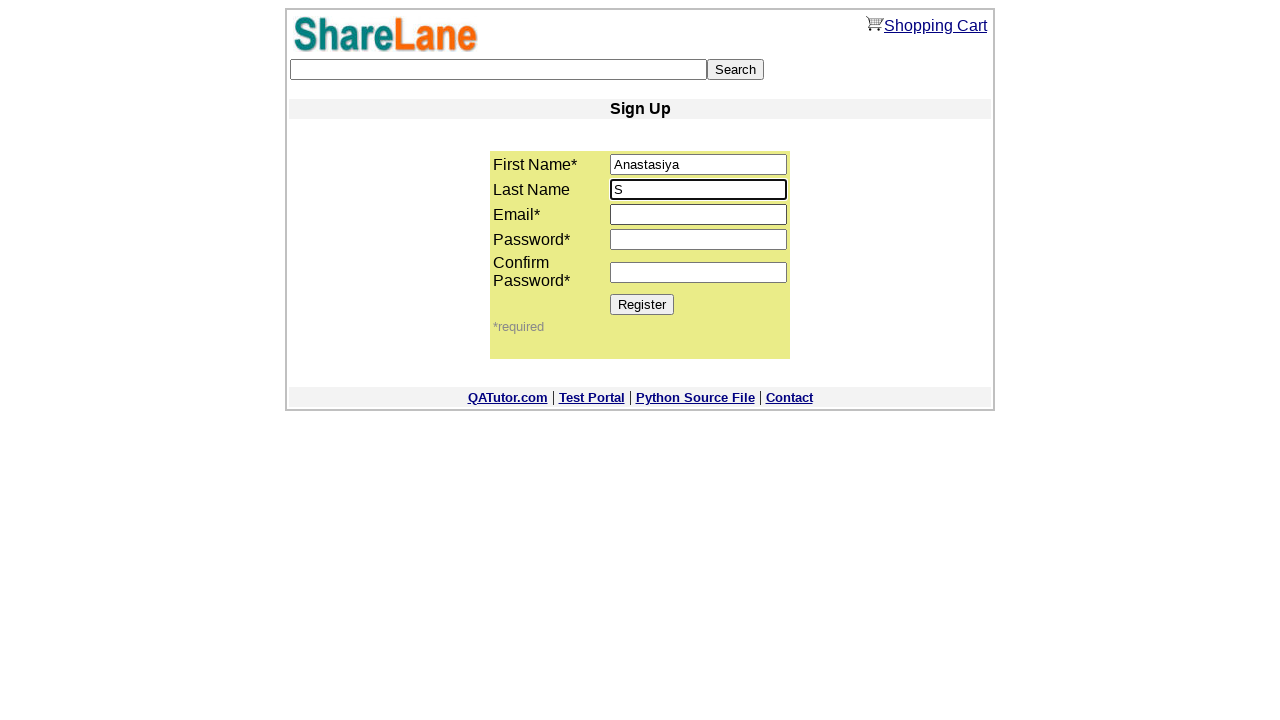

Filled email field with 'user@gmail.com' on input[name='email']
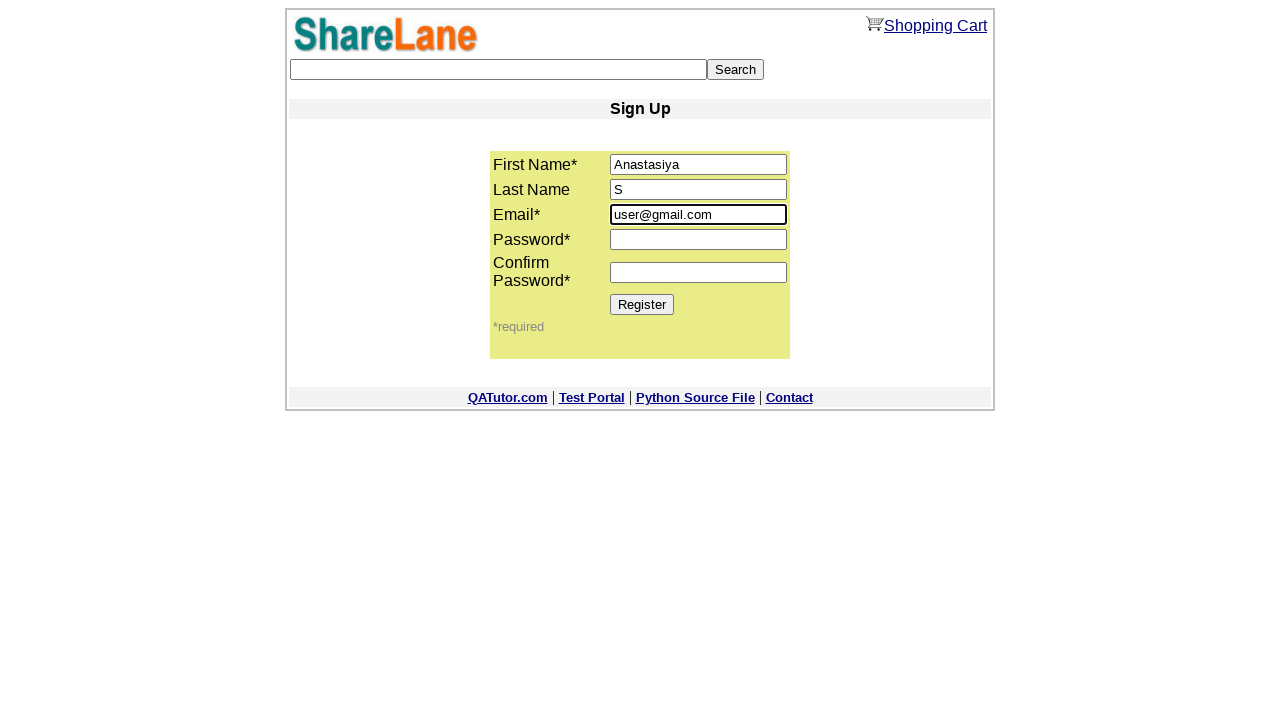

Filled password field with '123' on input[name='password1']
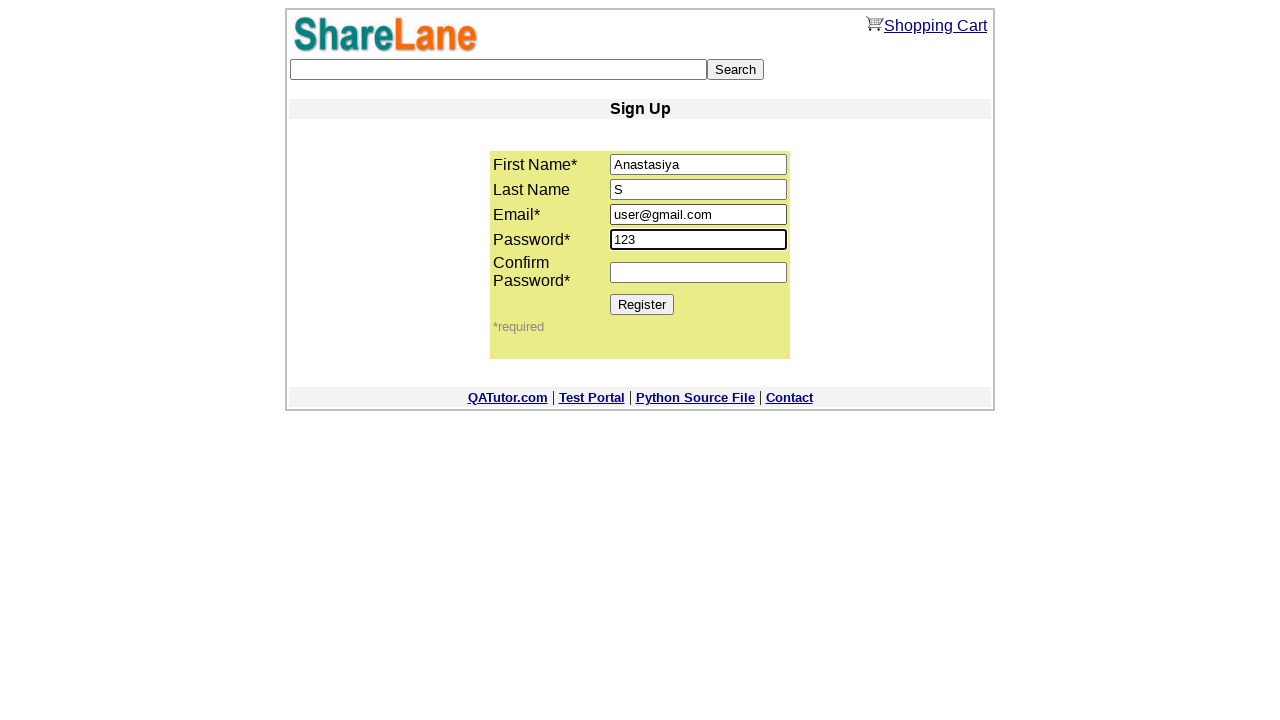

Filled password confirmation field with '123456789' (mismatched password) on input[name='password2']
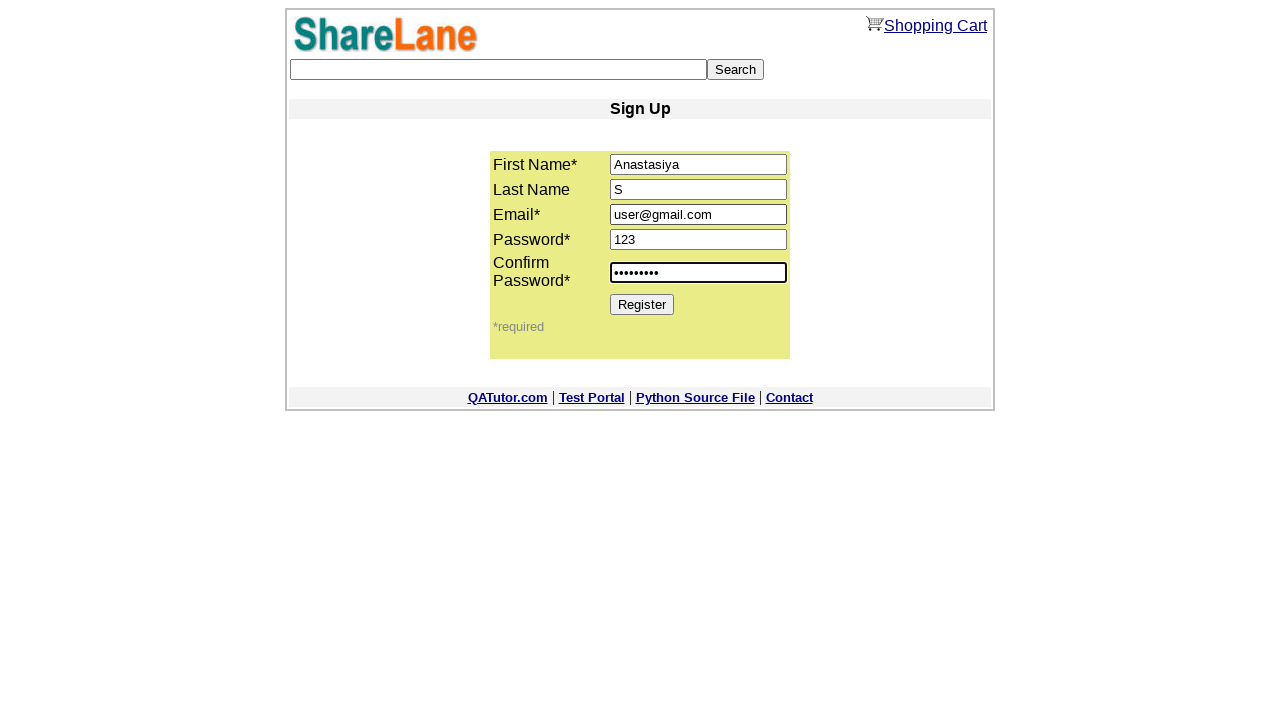

Clicked Register button to submit form with mismatched passwords at (642, 304) on input[value='Register']
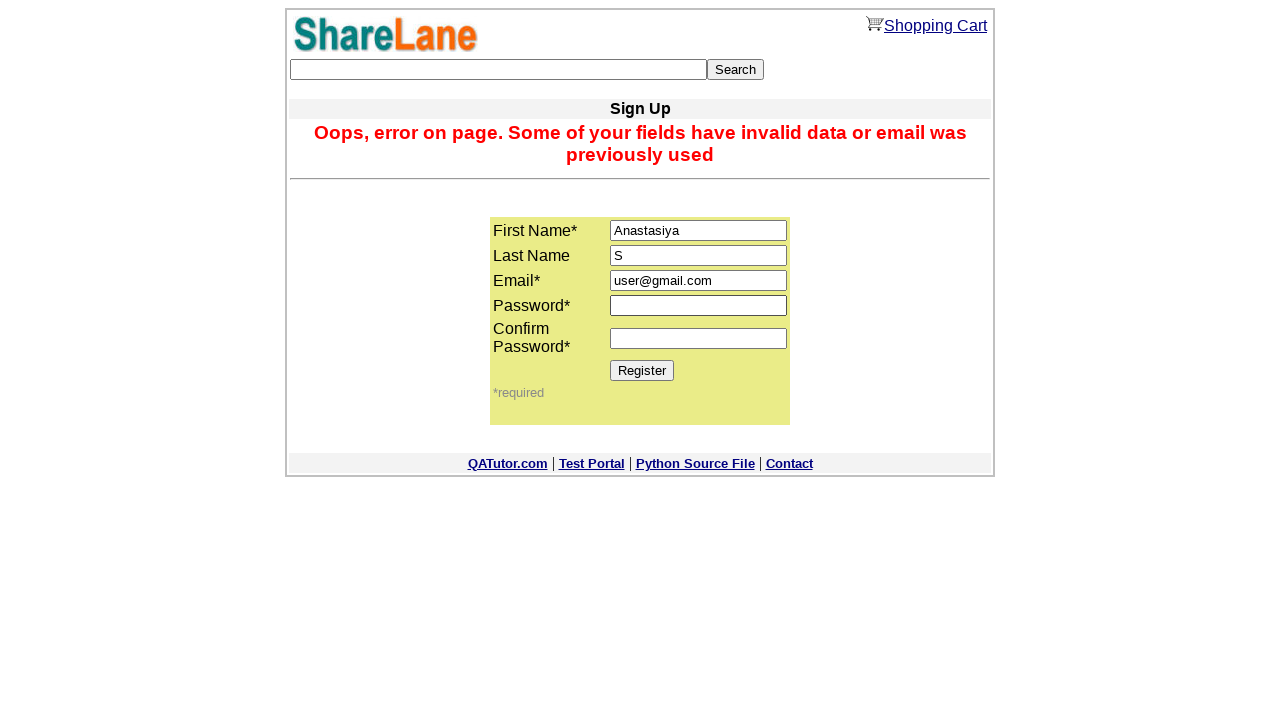

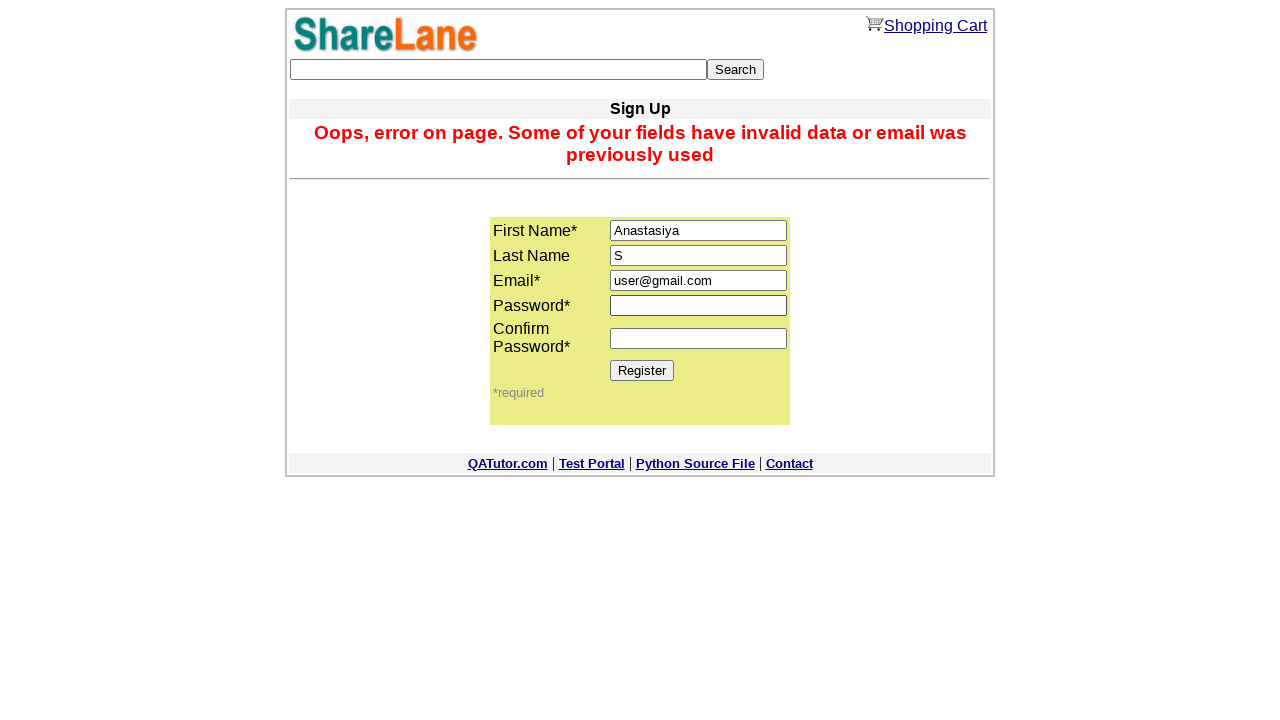